Tests drag and drop functionality on jQueryUI demo page by dragging an element and dropping it onto a target within an iframe

Starting URL: https://jqueryui.com/droppable/

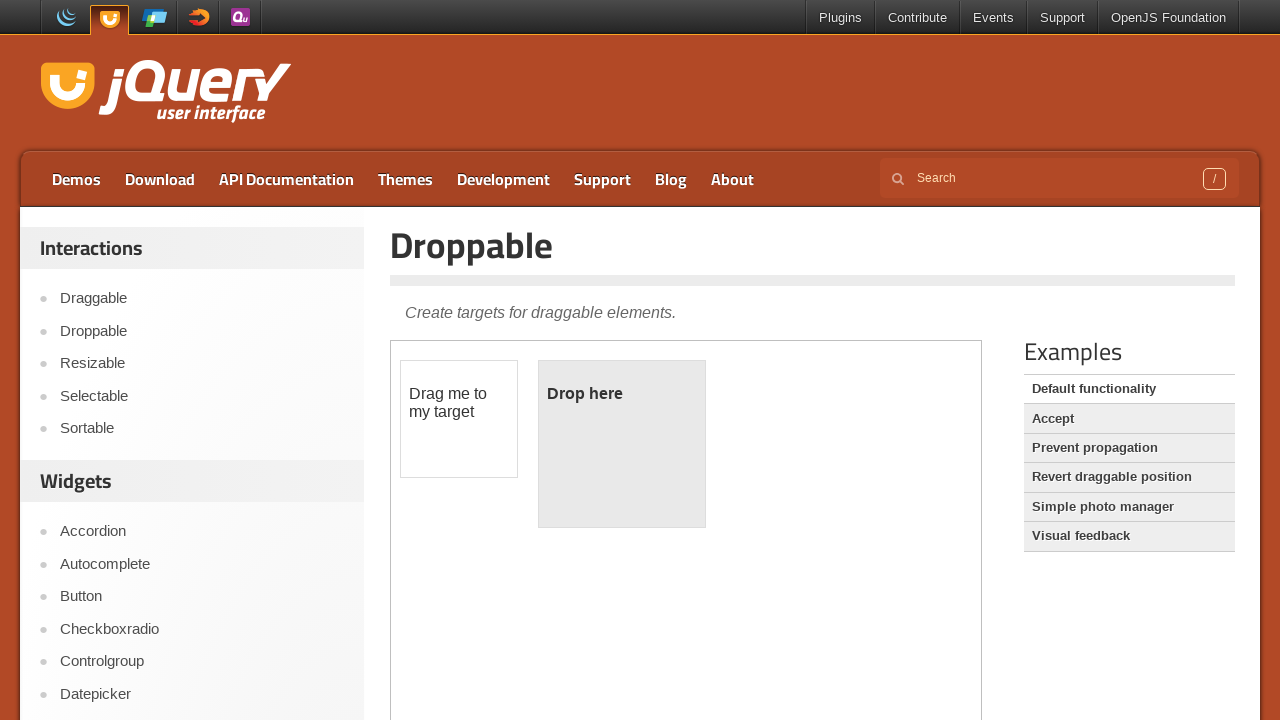

Navigated to jQueryUI droppable demo page
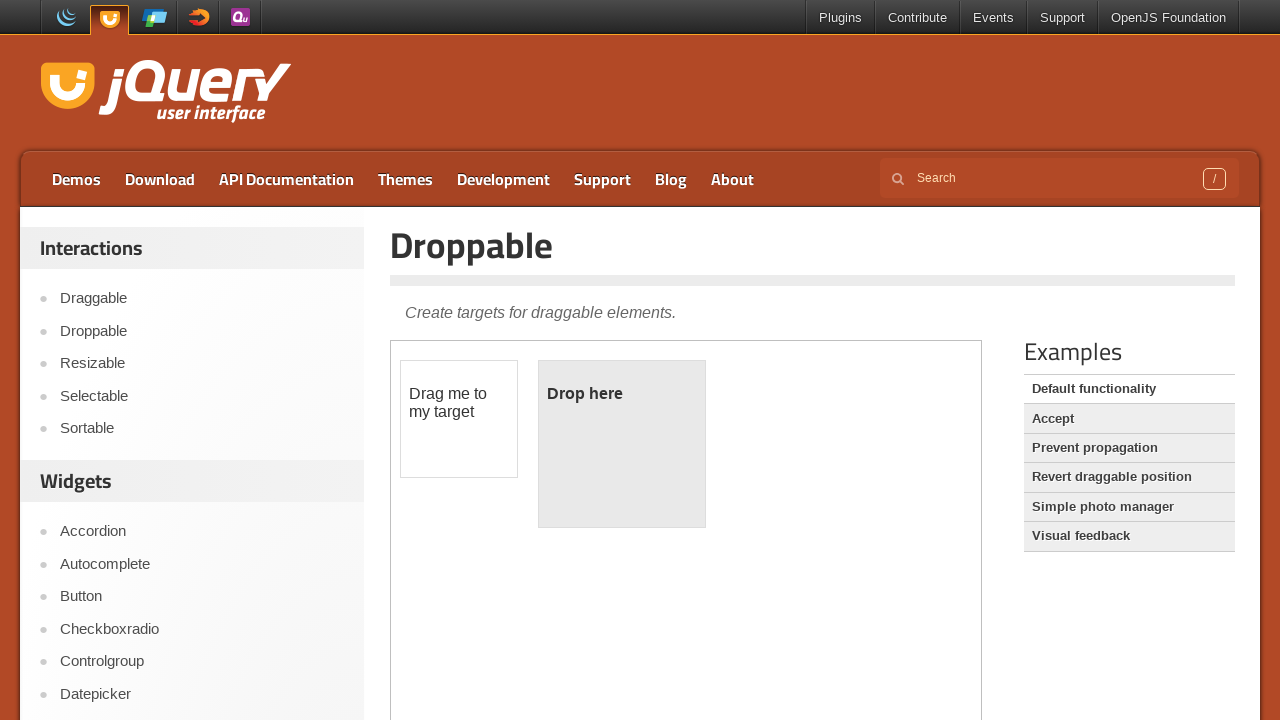

Located the demo iframe
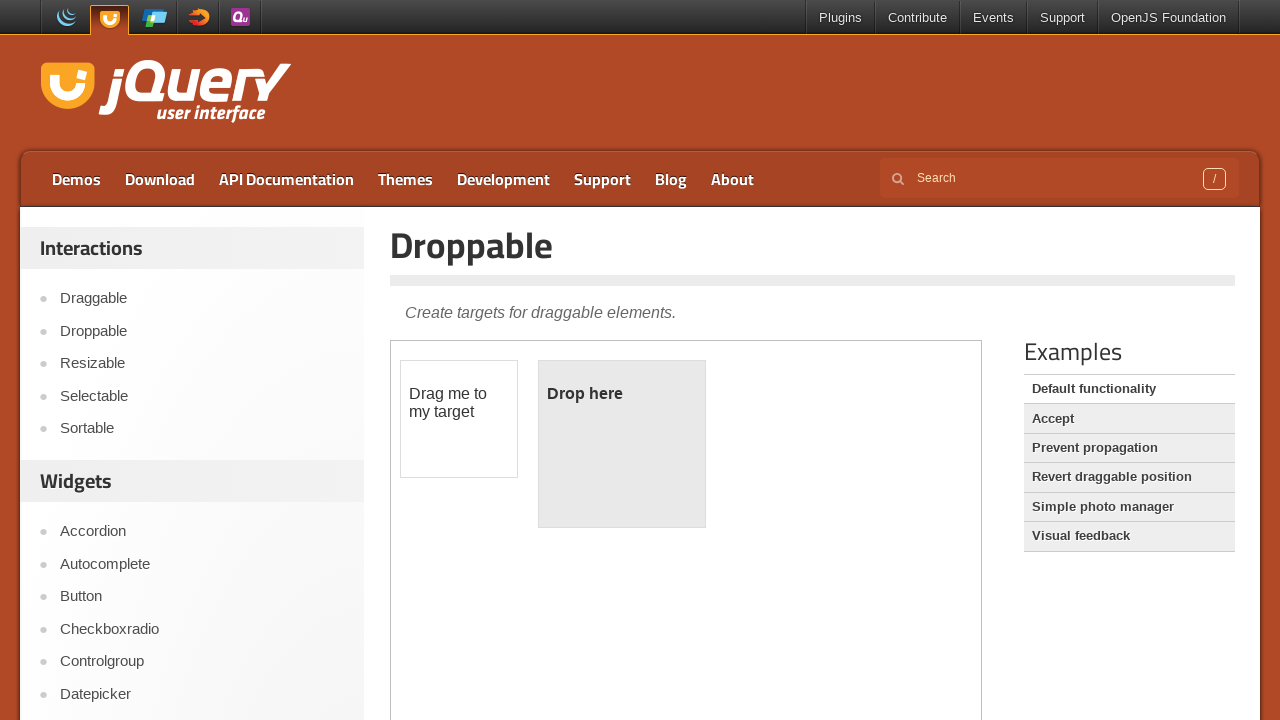

Located draggable element within iframe
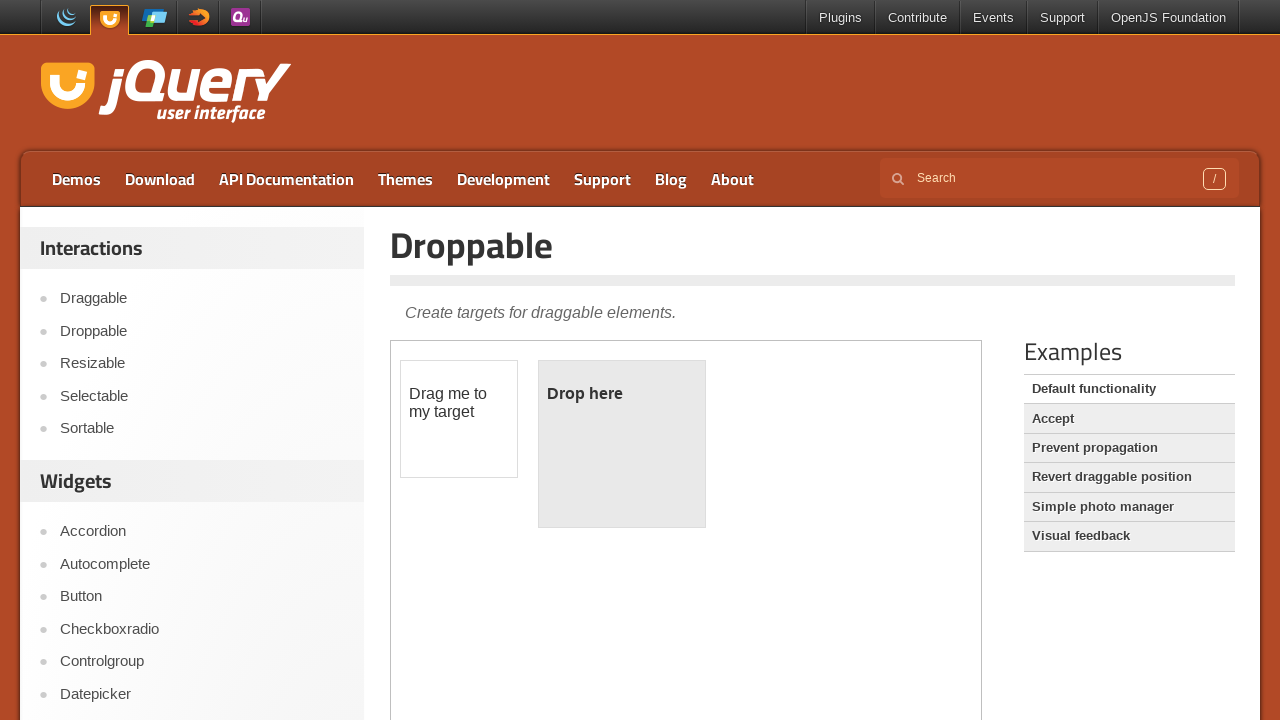

Located droppable target element within iframe
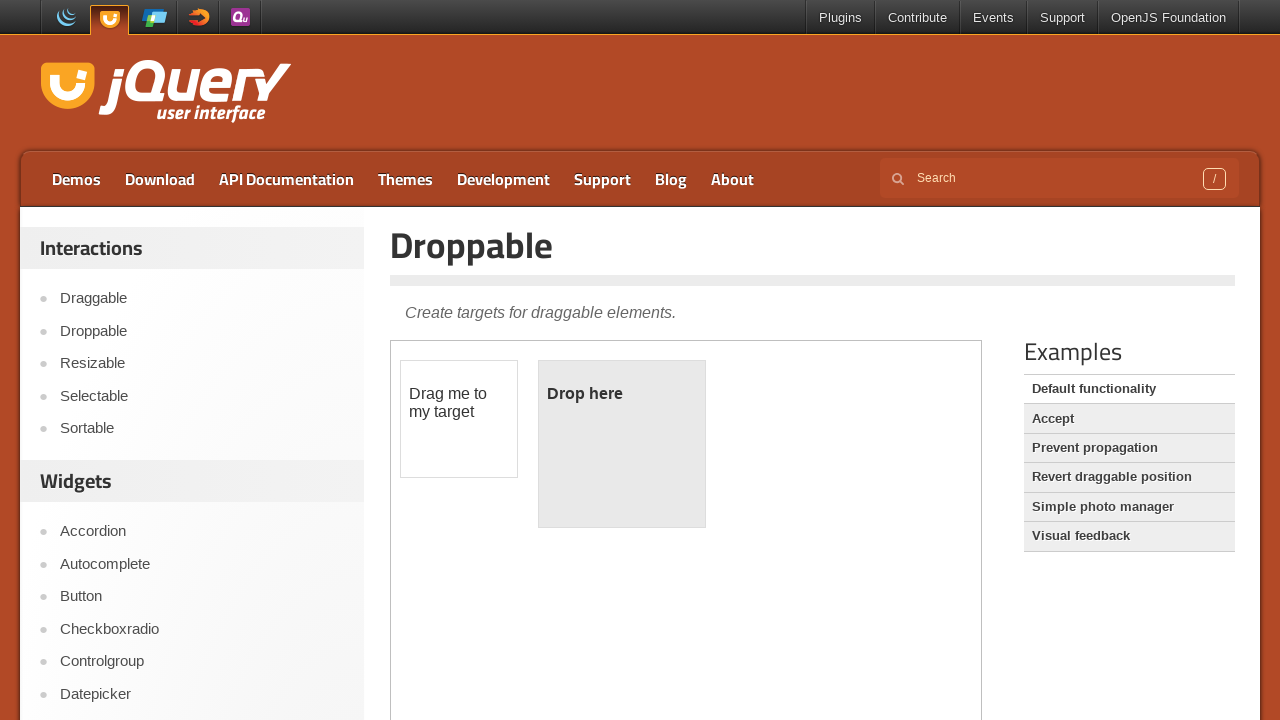

Dragged draggable element and dropped it onto droppable target at (622, 444)
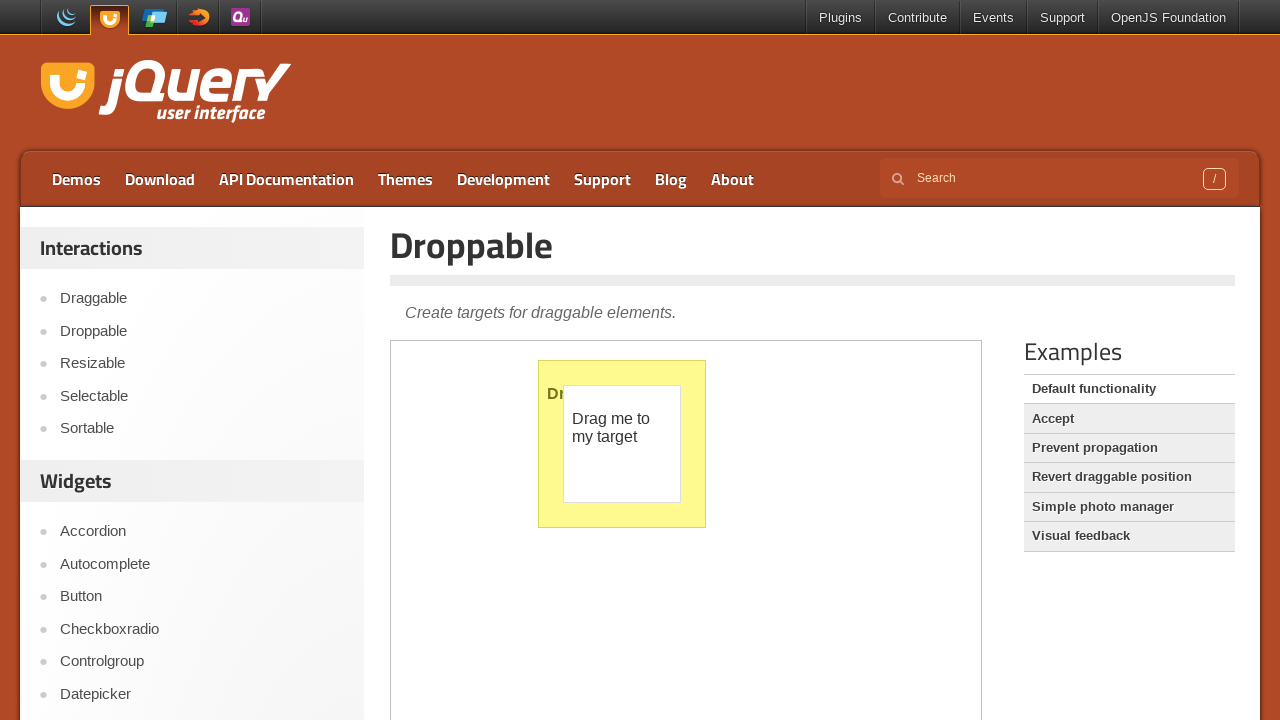

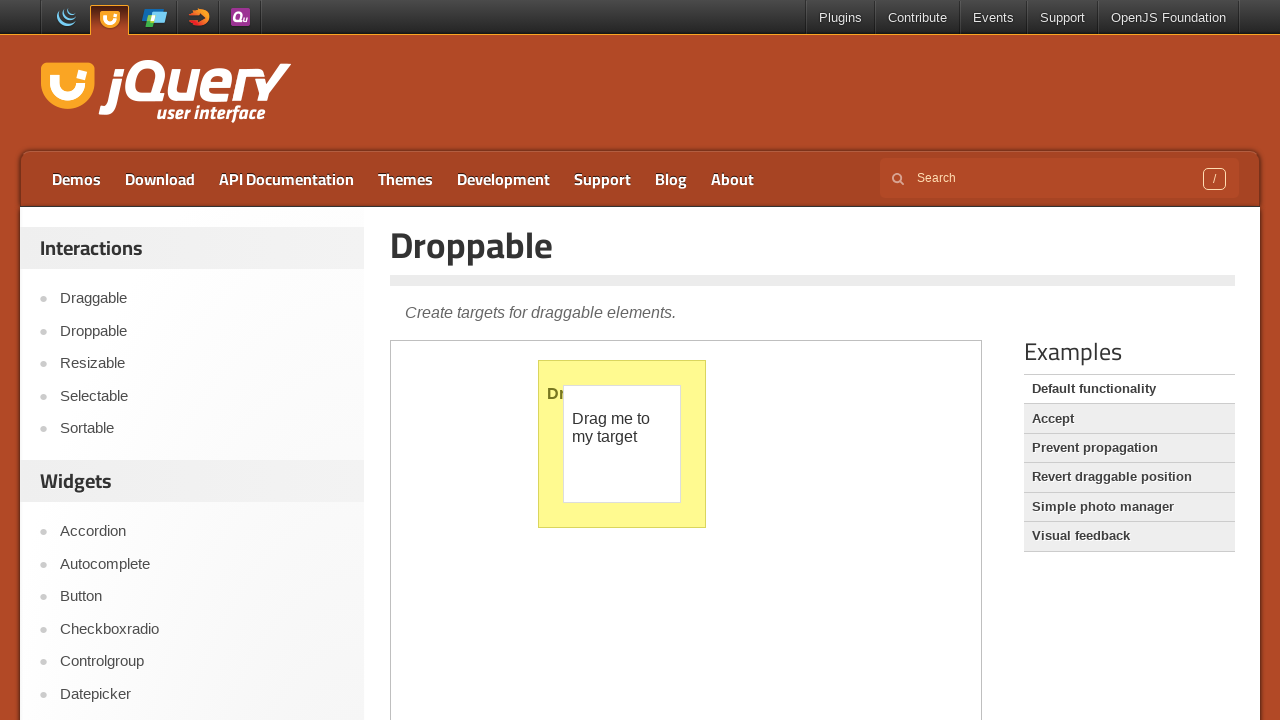